Tests double-click functionality by double-clicking on a colored box inside an iframe to change its color from blue to yellow.

Starting URL: http://api.jquery.com/dblclick/

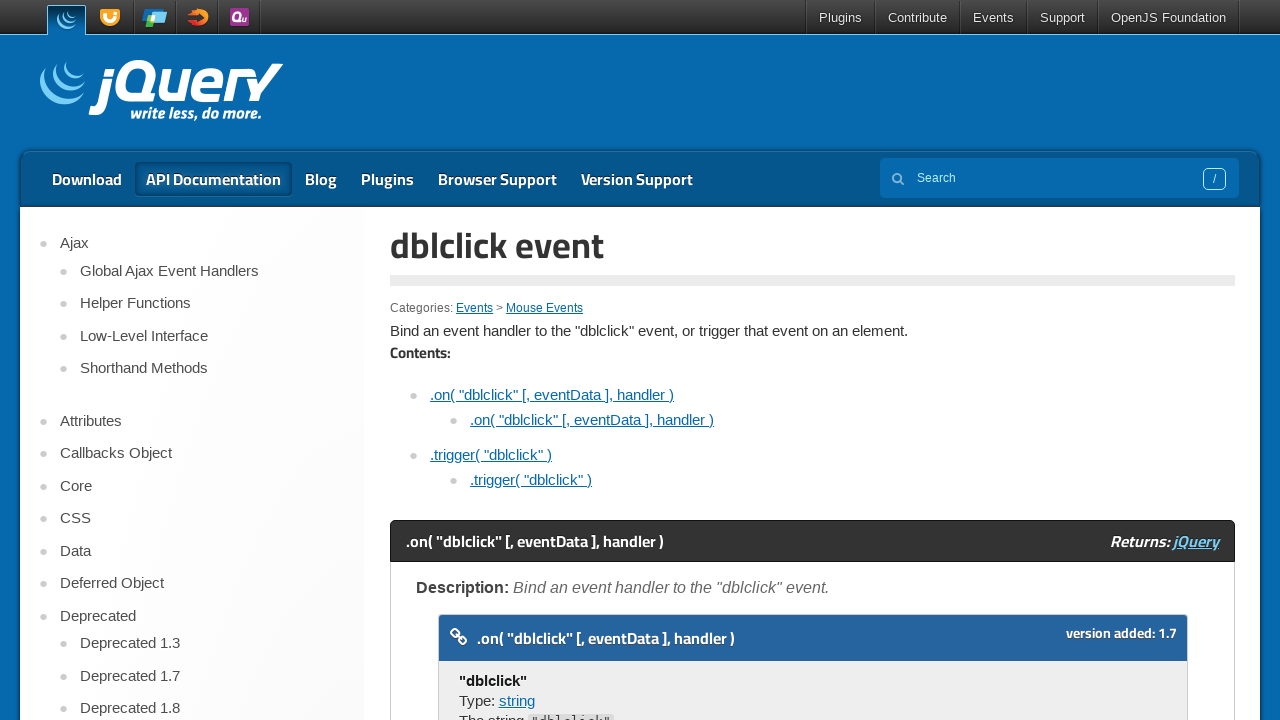

Navigated to jQuery dblclick documentation page
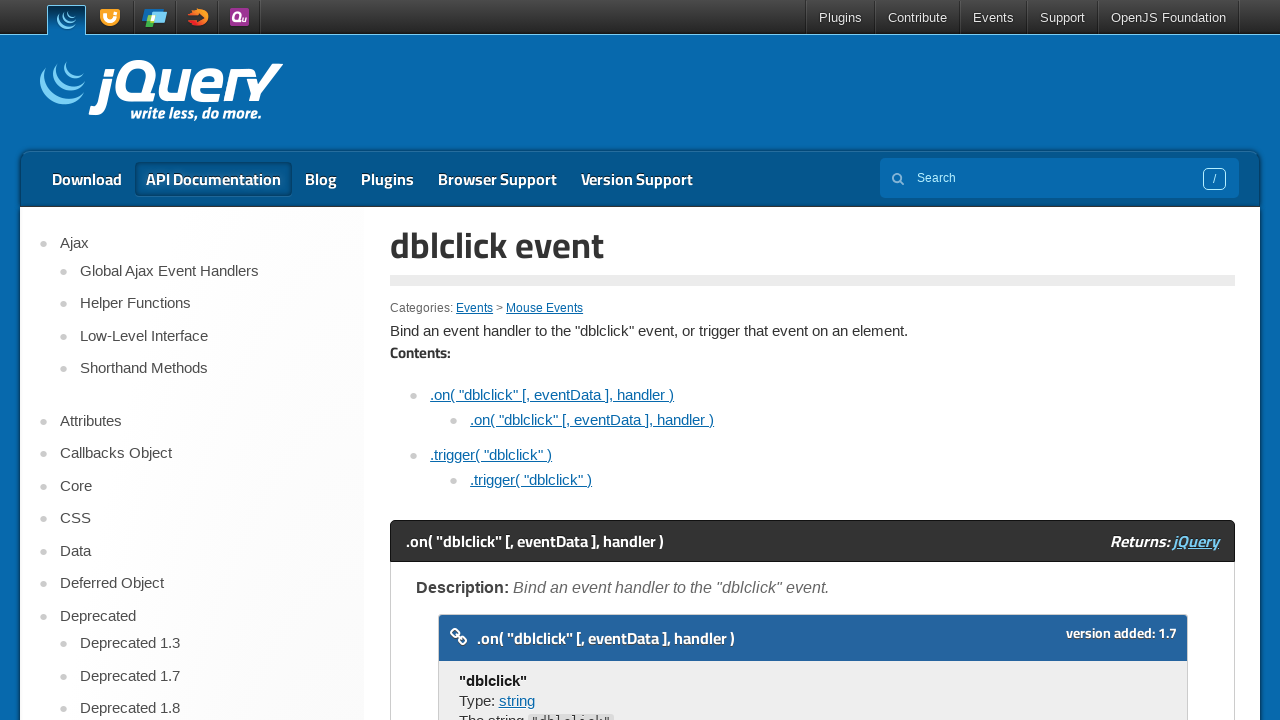

Located iframe containing the double-click demo
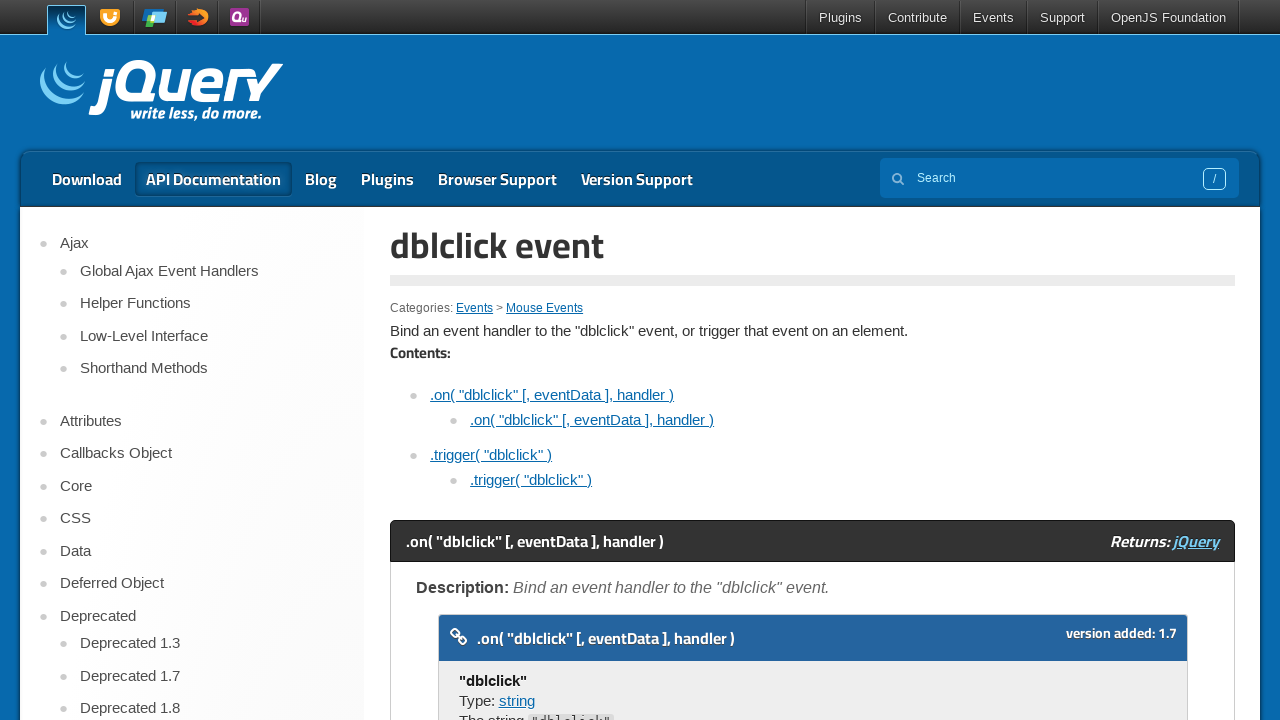

Double-clicked on the colored box inside the iframe at (478, 360) on iframe >> nth=0 >> internal:control=enter-frame >> div >> nth=0
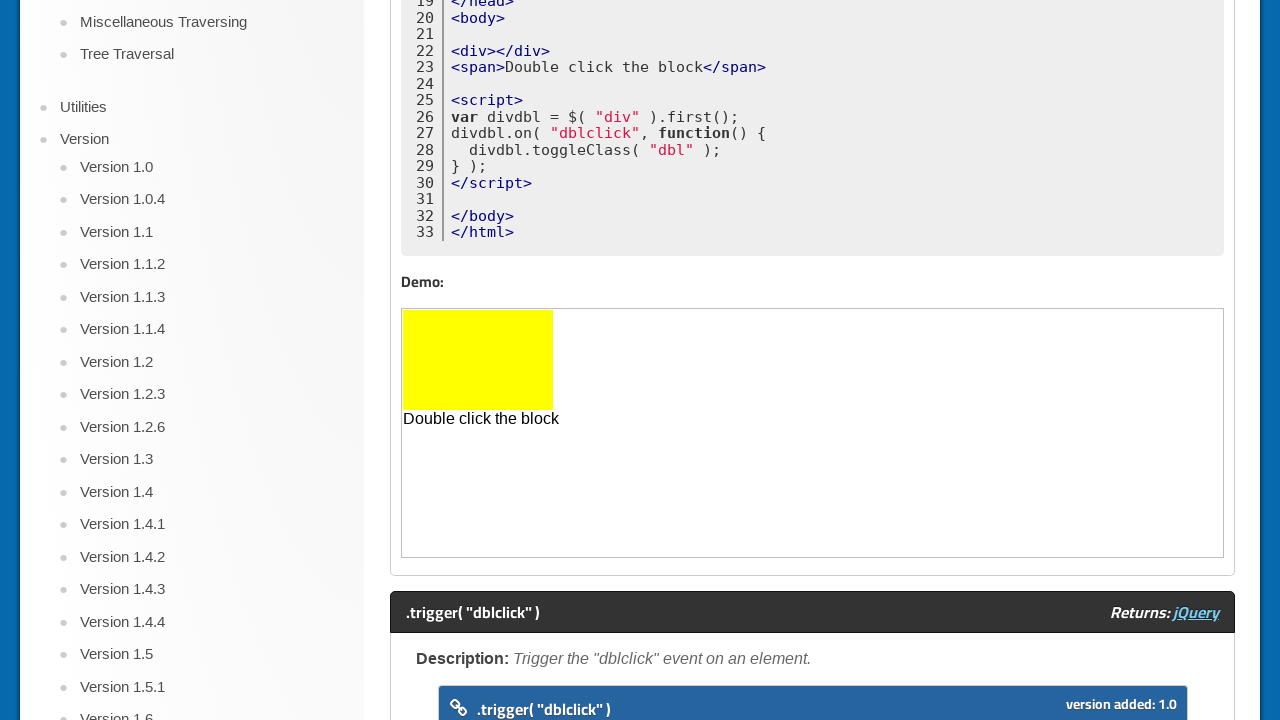

Waited 500ms for color change animation to complete
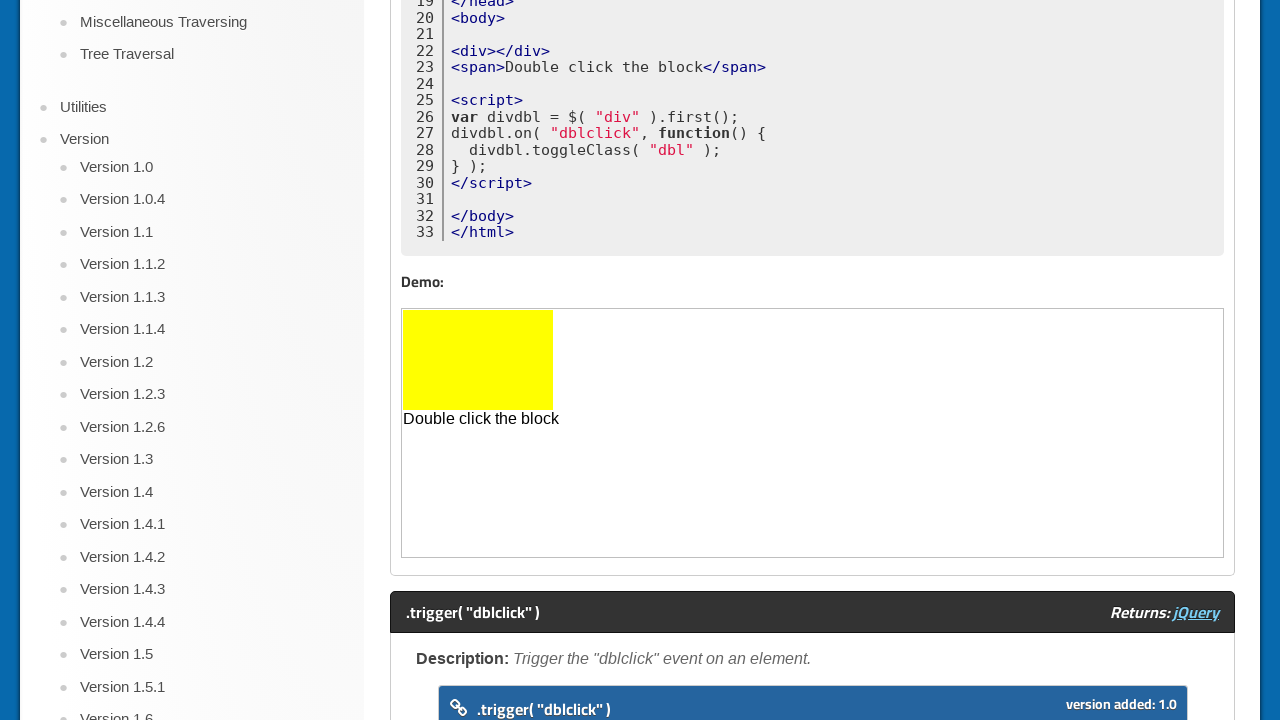

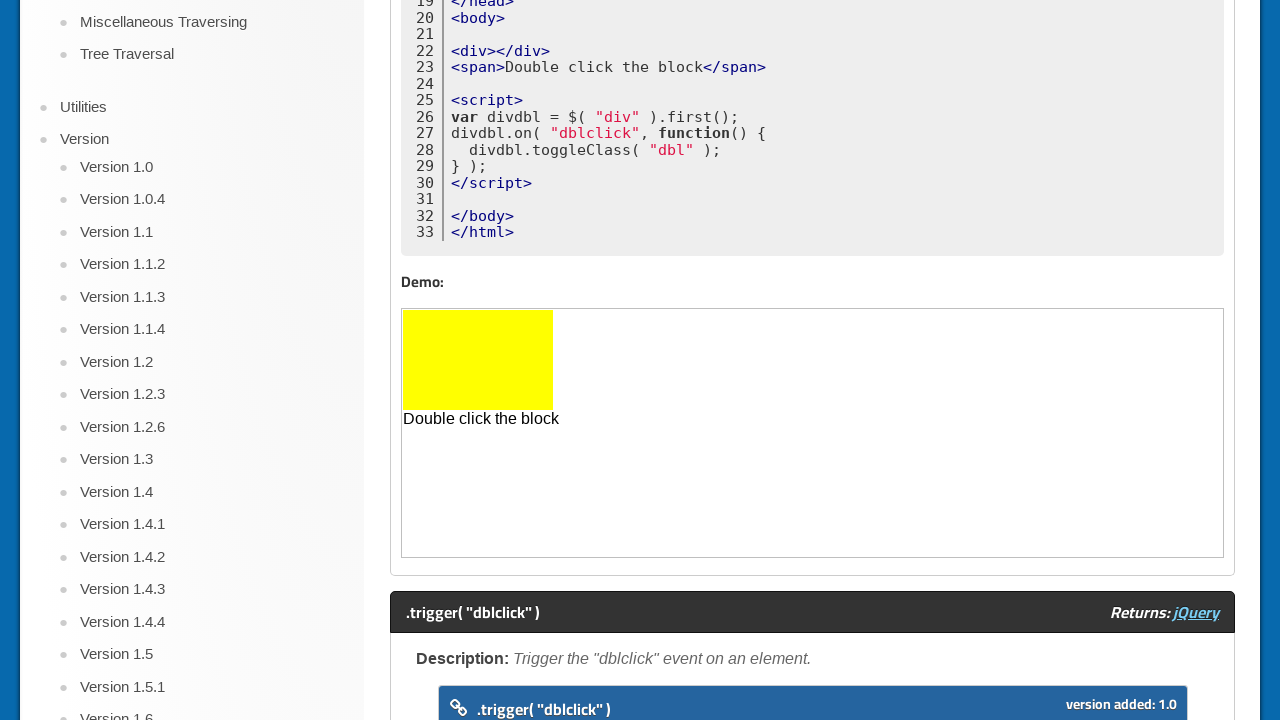